Tests handling of iframes by clicking elements within a frame and a nested frame on a practice website

Starting URL: https://www.leafground.com/frame.xhtml

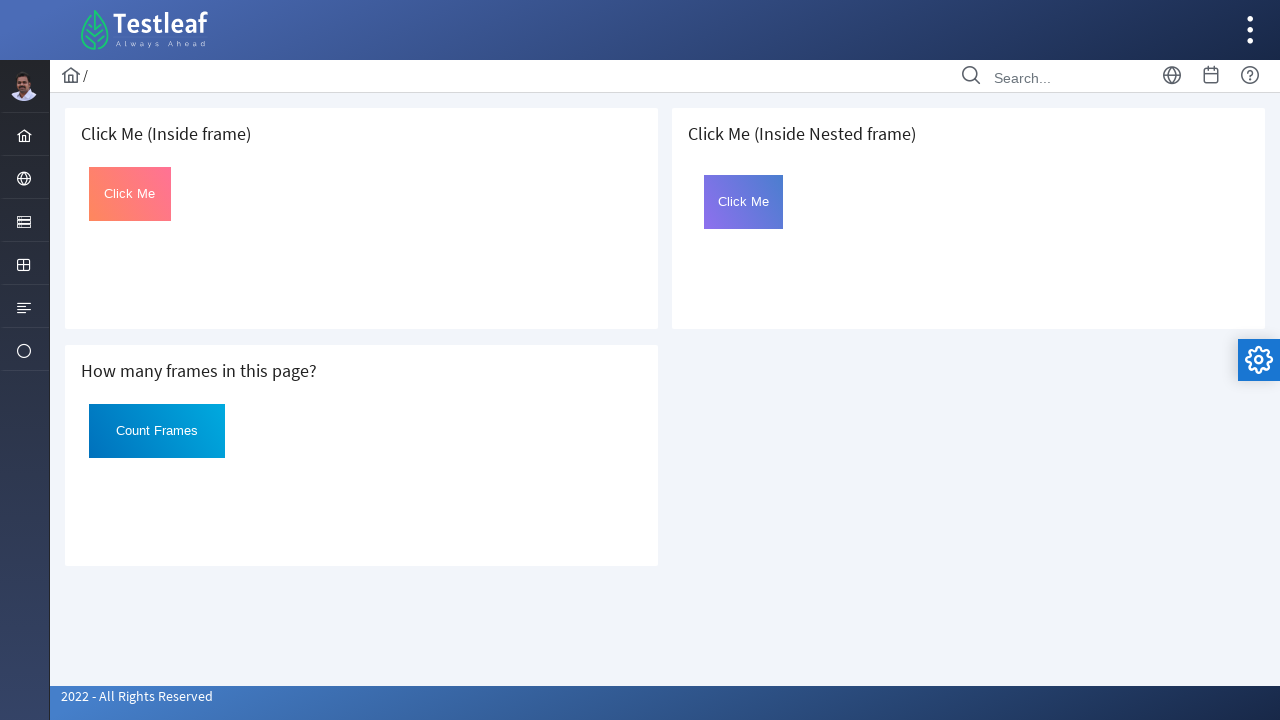

Located frame by URL https://www.leafground.com/default.xhtml
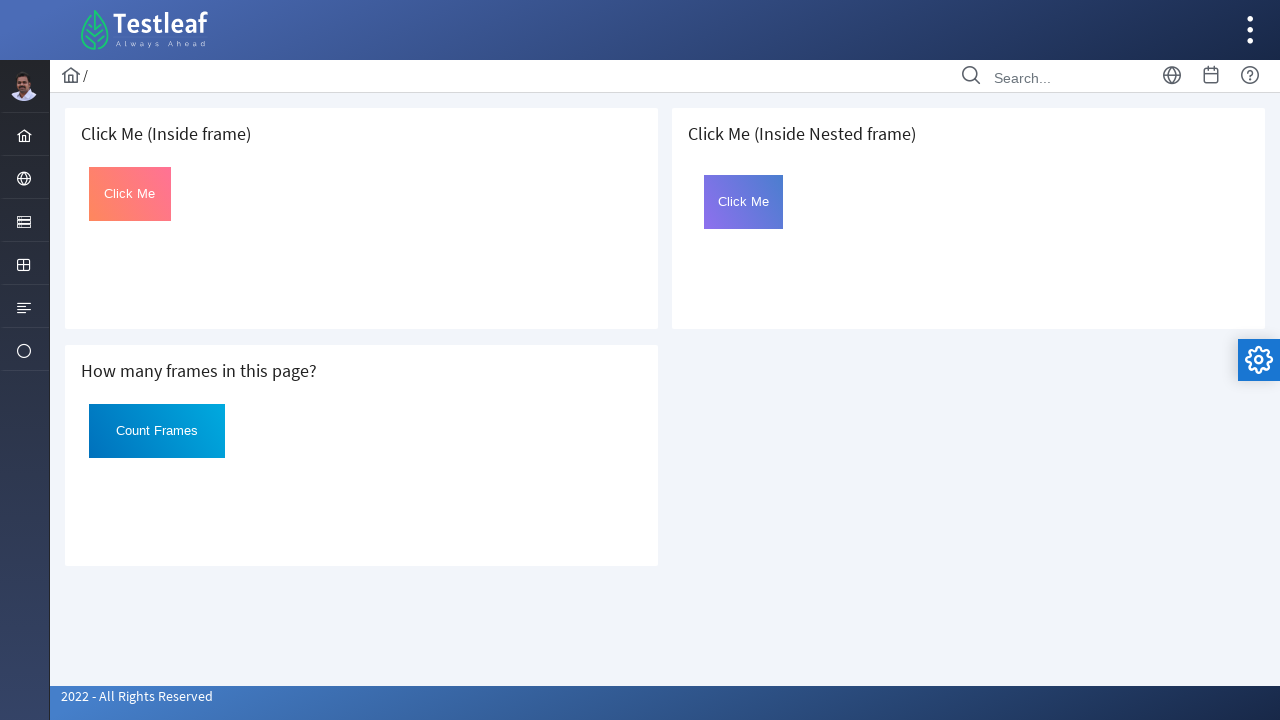

Clicked element with id 'click' inside first frame at (130, 194) on #click
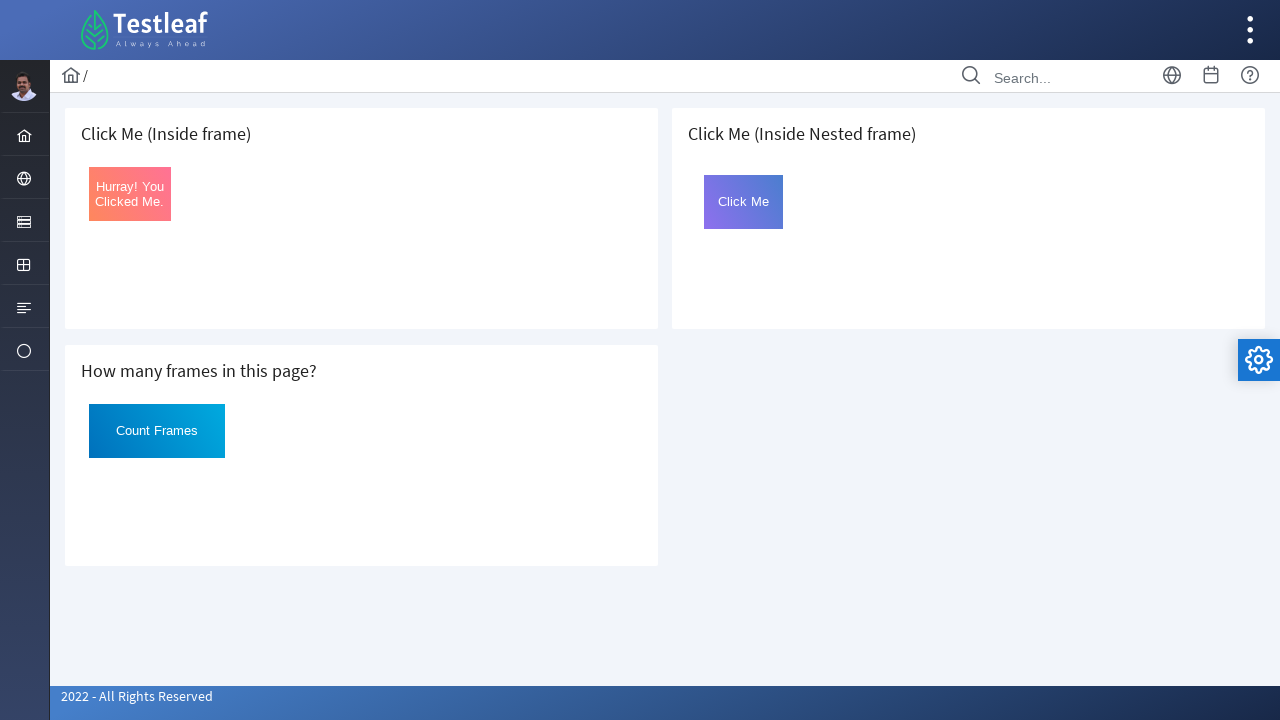

Located nested frame by name 'frame2'
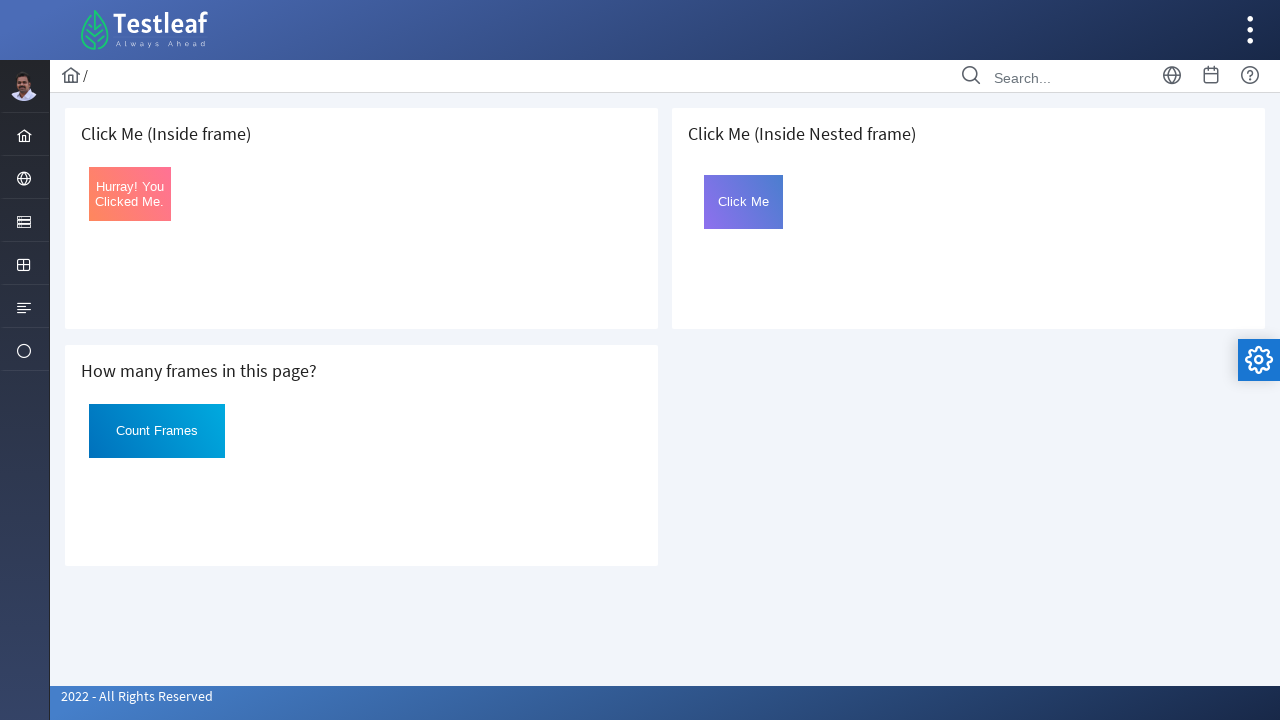

Clicked element with id 'Click' inside nested frame at (744, 202) on #Click
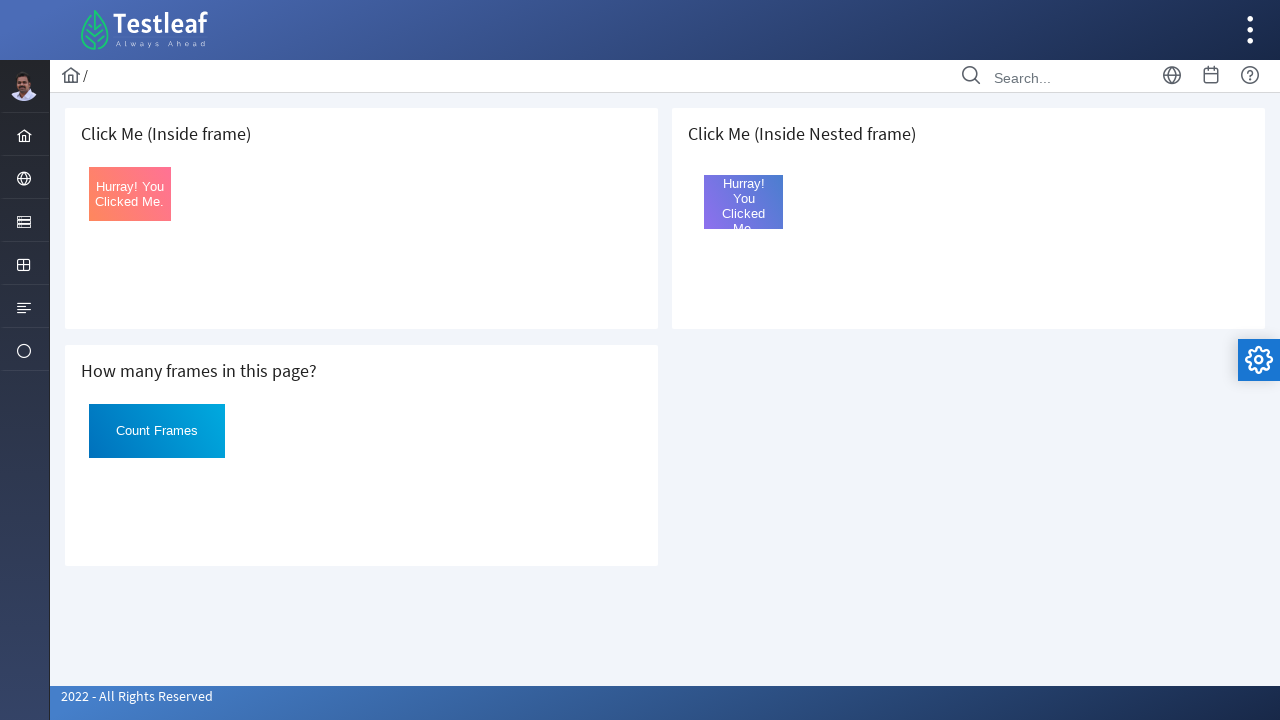

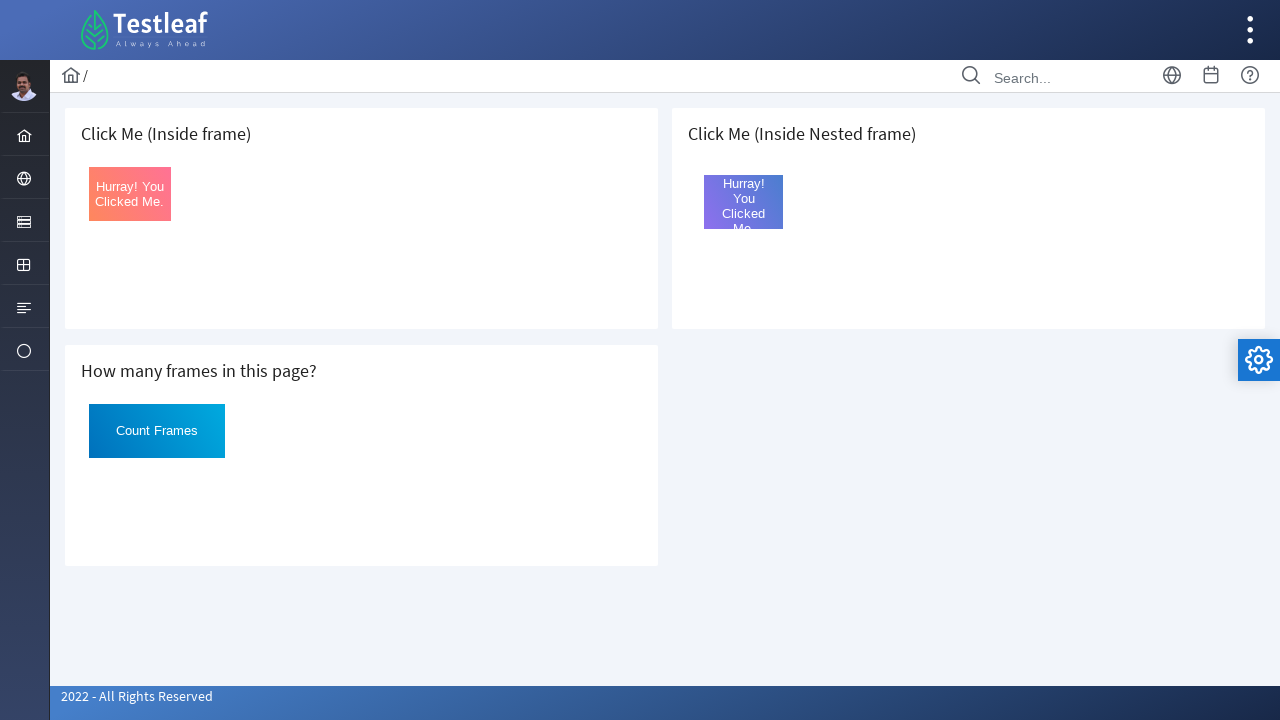